Tests scrolling to elements on a page by filling in a name field (after scrolling to it) and a date field on a form

Starting URL: https://formy-project.herokuapp.com/scroll

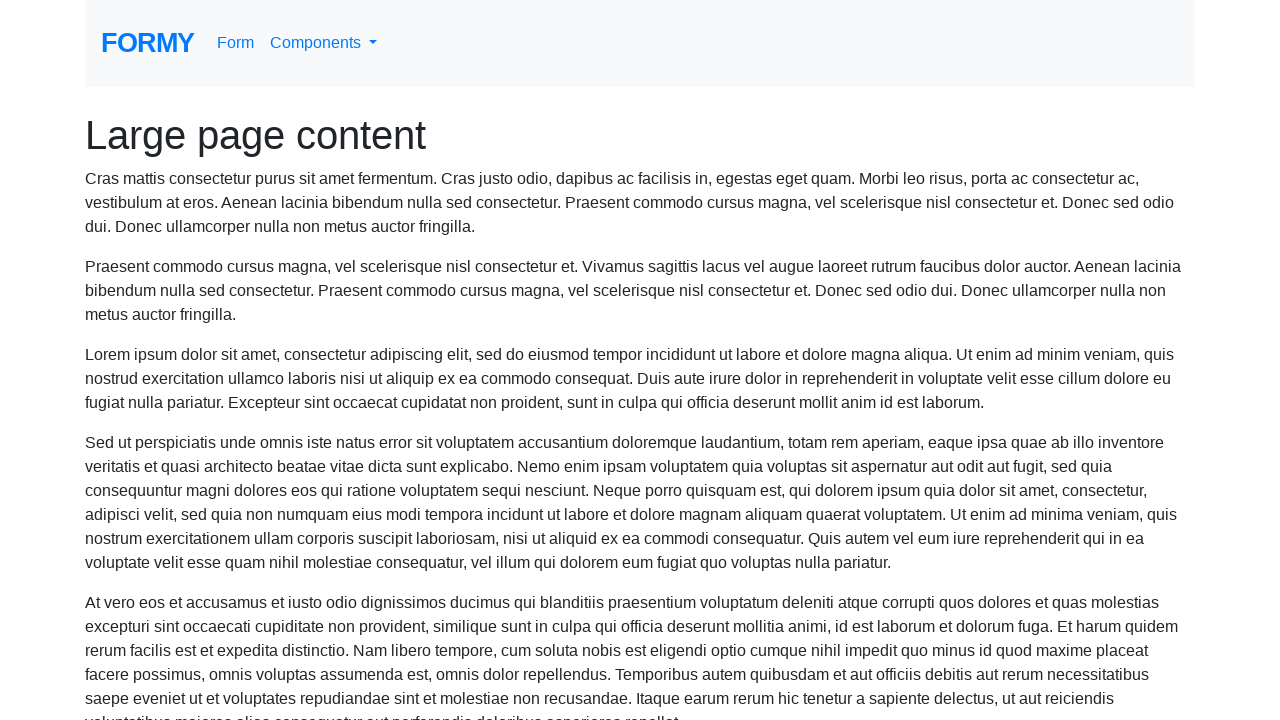

Located the name field element
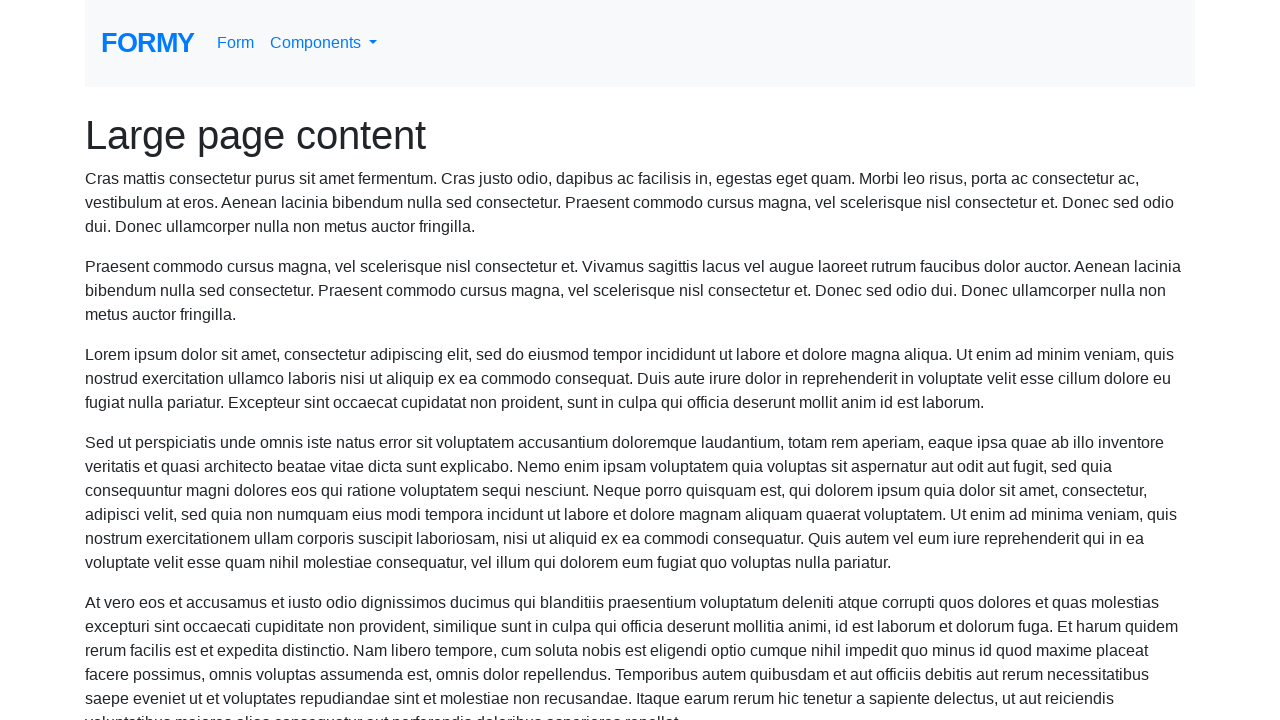

Scrolled to the name field
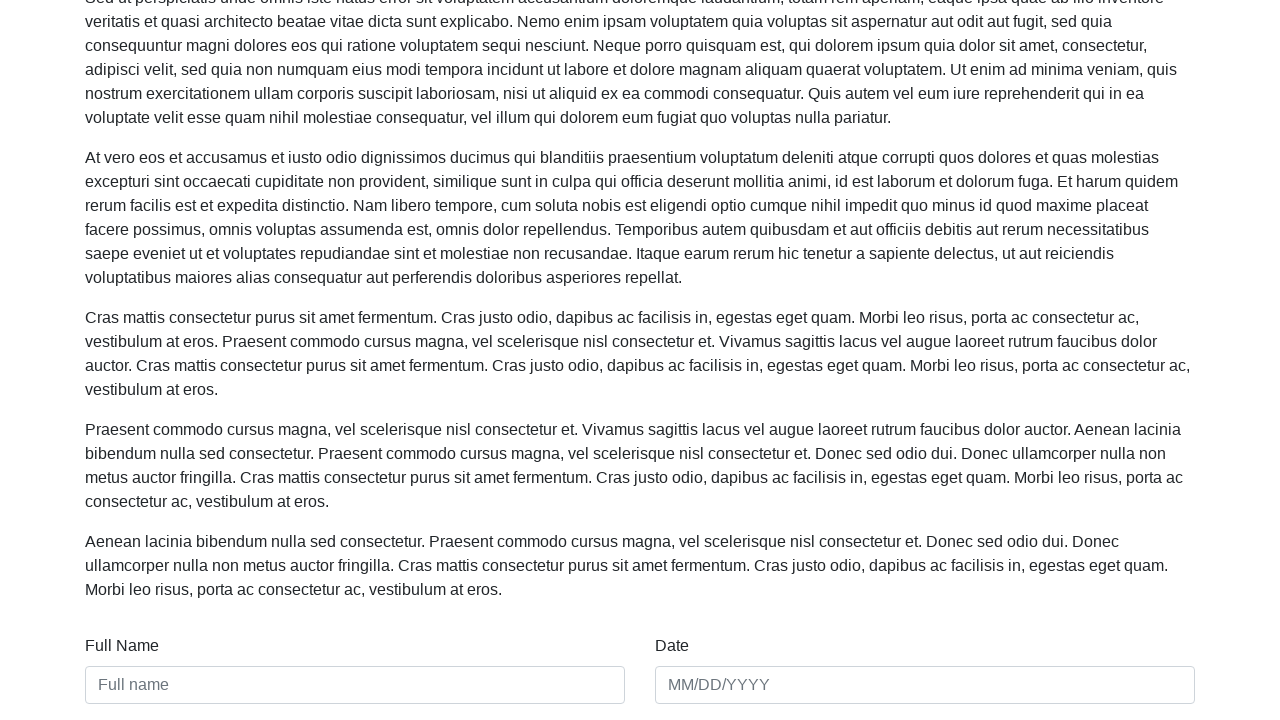

Filled name field with 'Marcin Zimniak' on #name
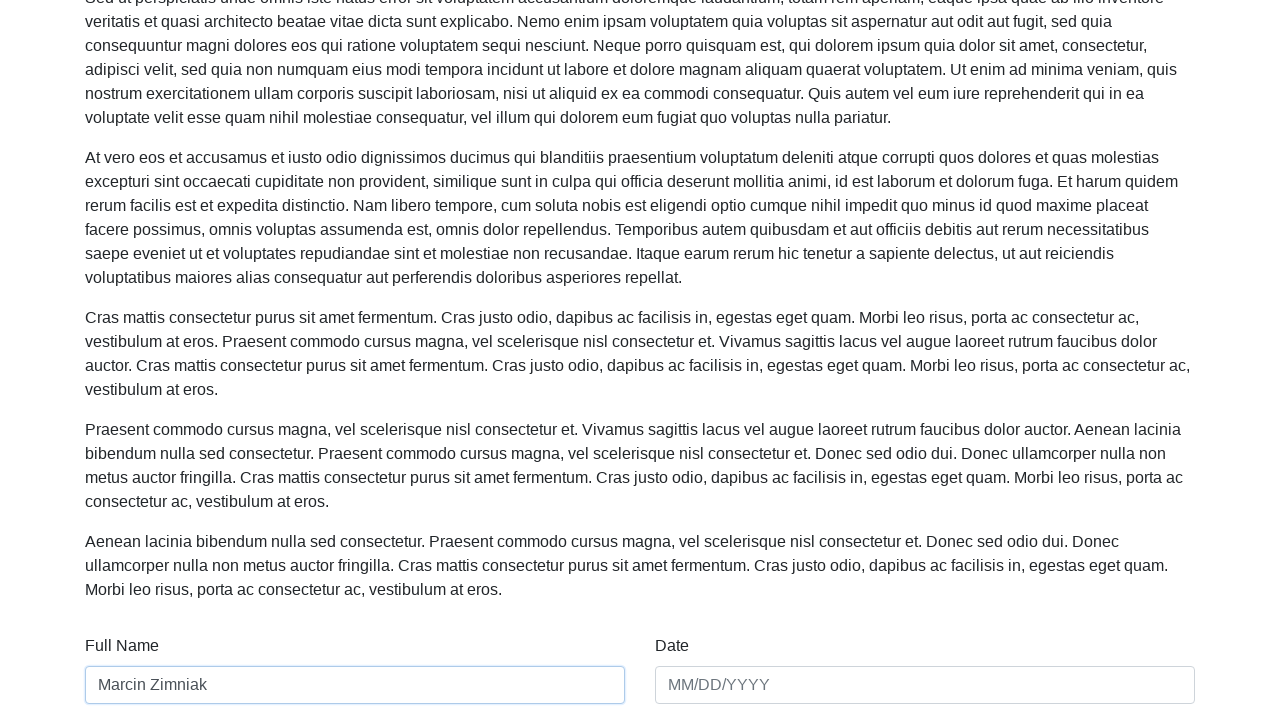

Filled date field with '01/01/2020' on #date
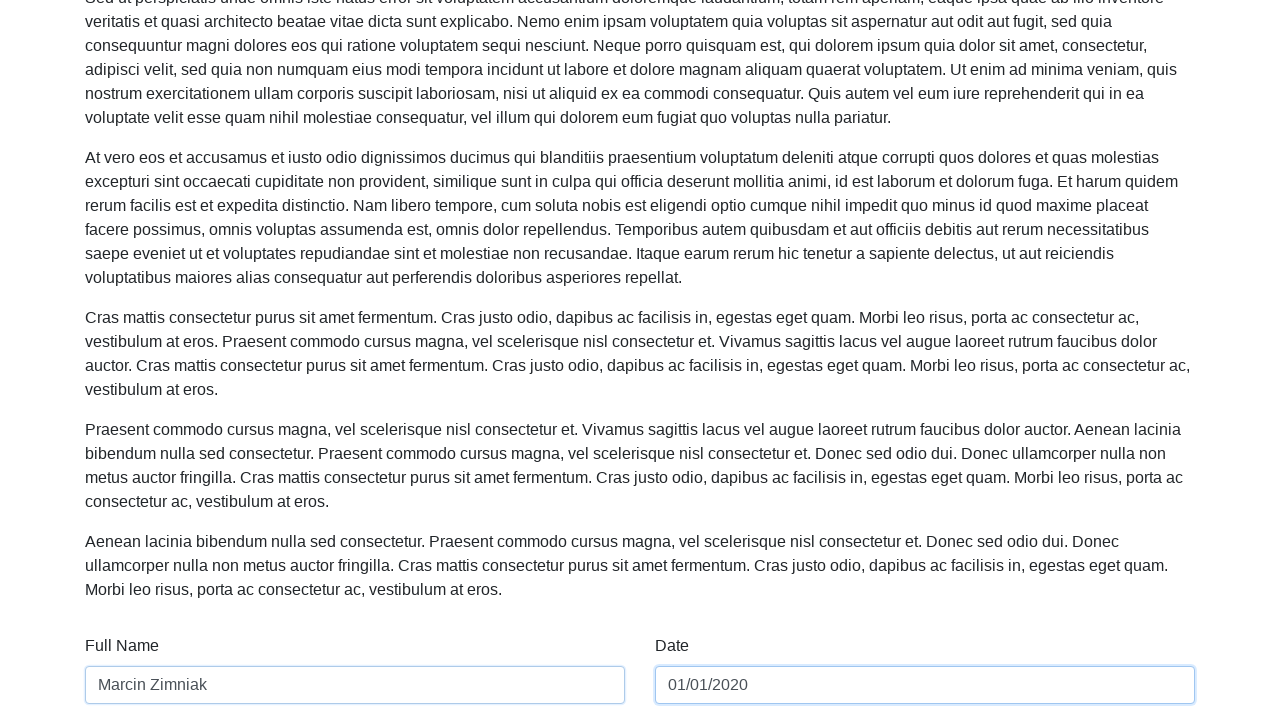

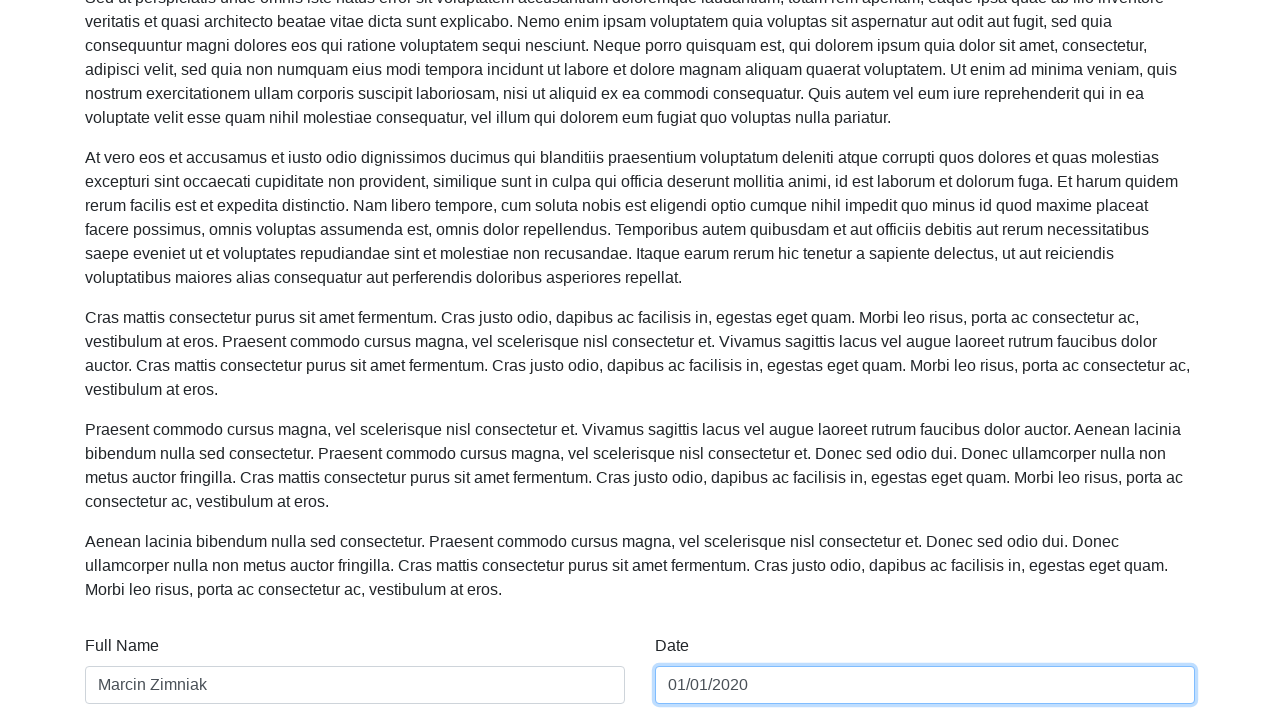